Tests web table functionality by adding a new record, editing an existing record, and deleting a record

Starting URL: https://demoqa.com

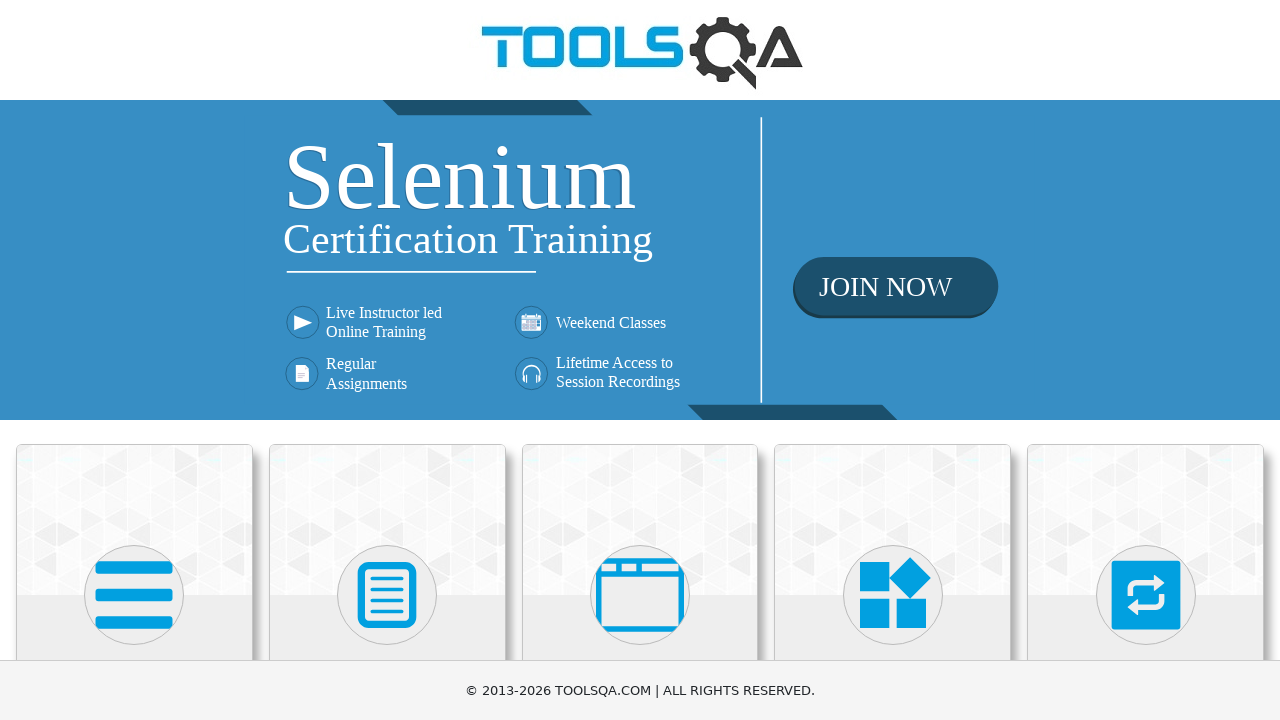

Scrolled down by 350px for visibility
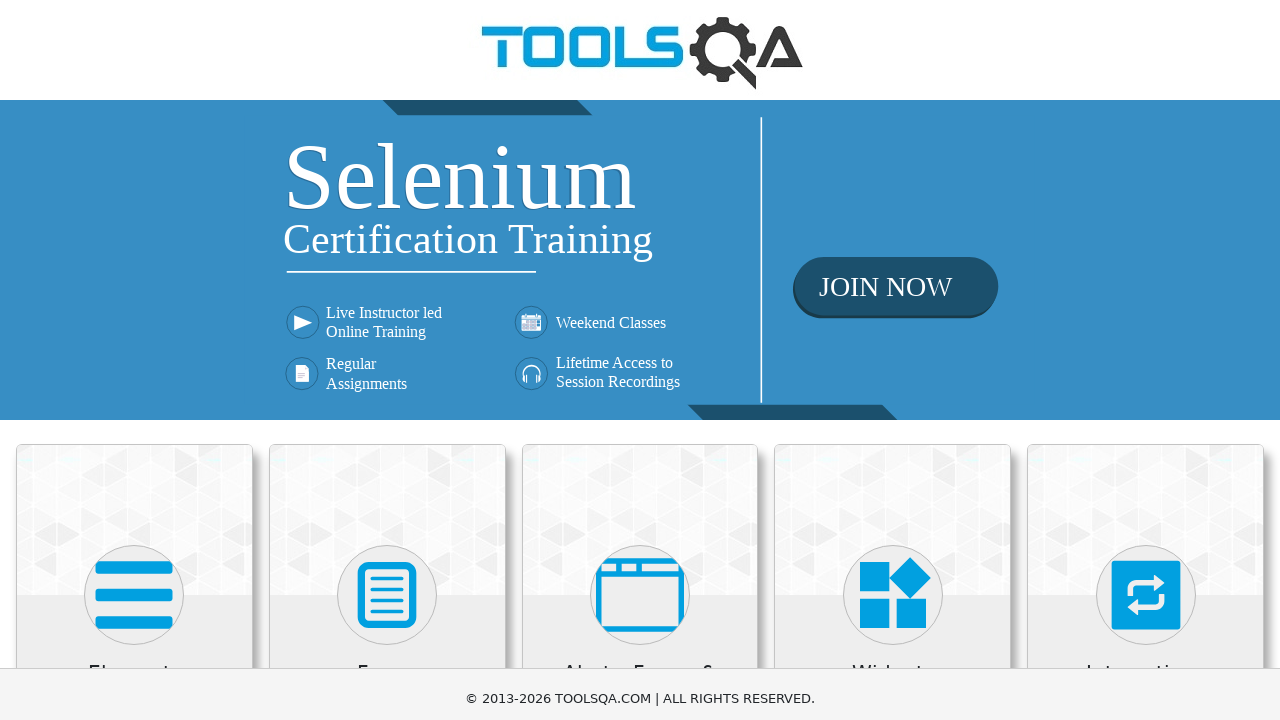

Clicked Elements menu at (134, 323) on xpath=//h5[text()='Elements']
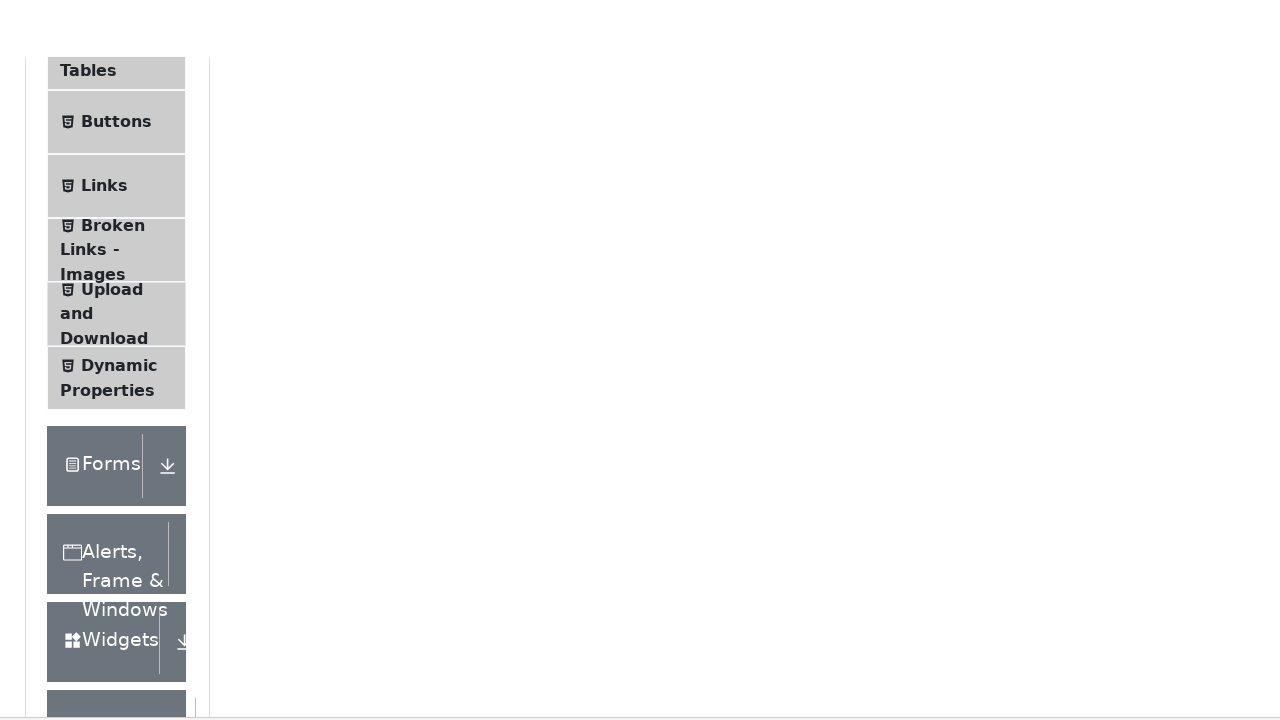

Clicked Web Tables submenu at (100, 348) on xpath=//span[text()='Web Tables']
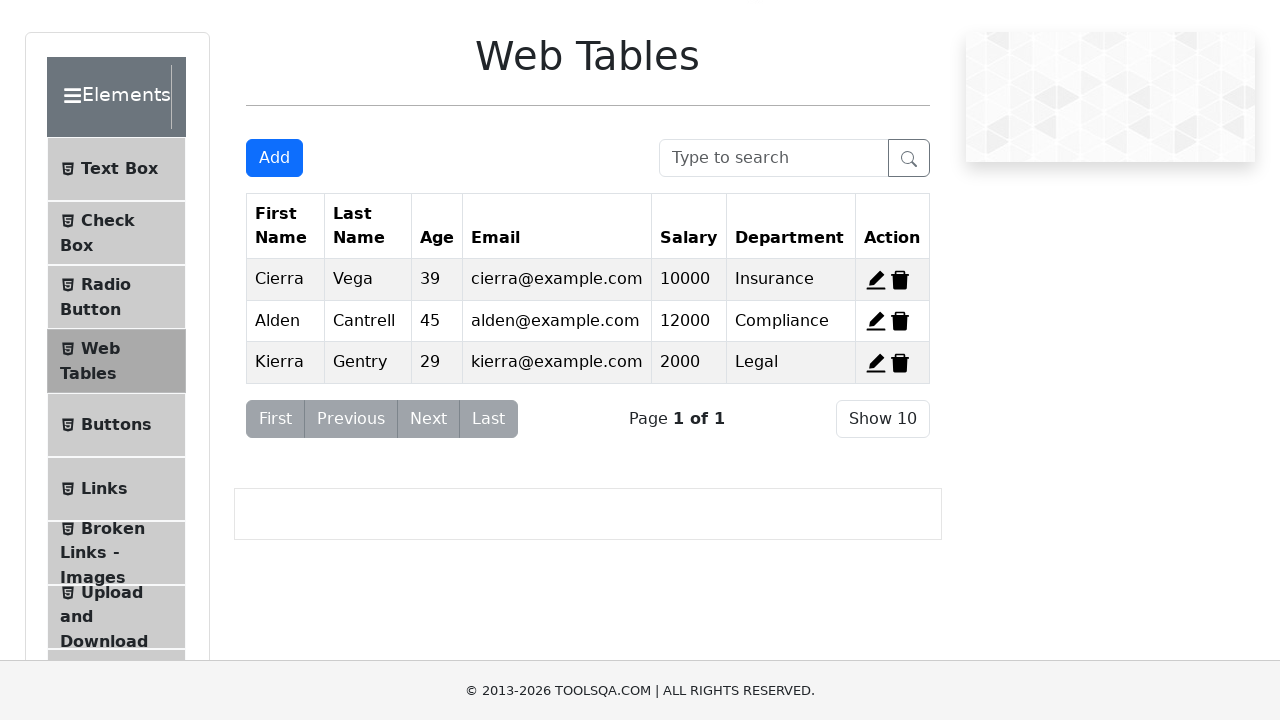

Clicked Add New Record button at (274, 158) on #addNewRecordButton
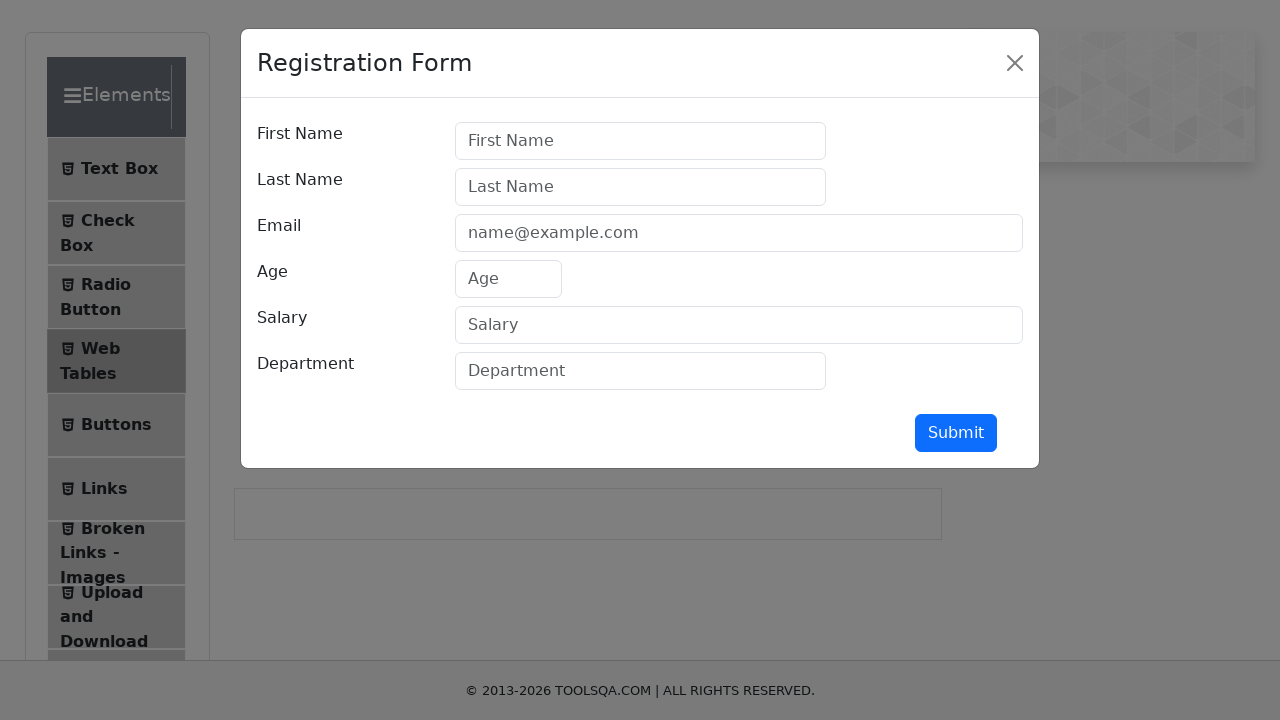

Filled first name field with 'Alex' on #firstName
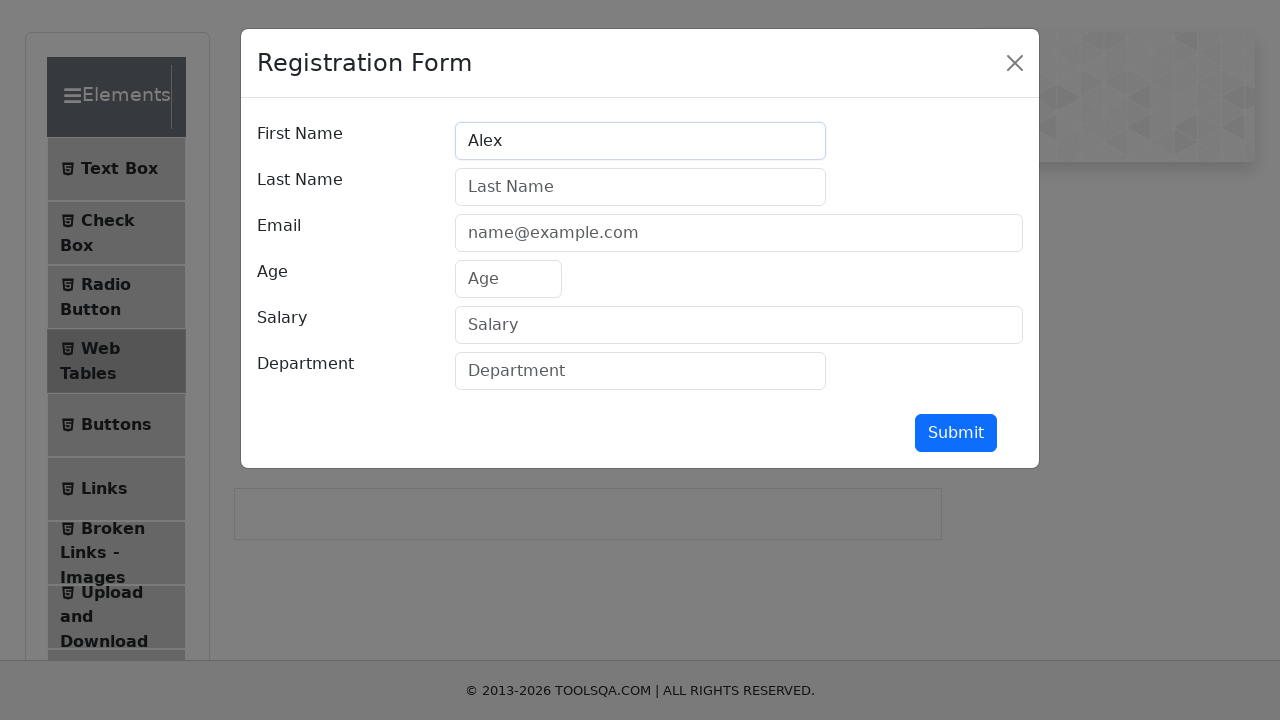

Filled last name field with 'Alejandros' on #lastName
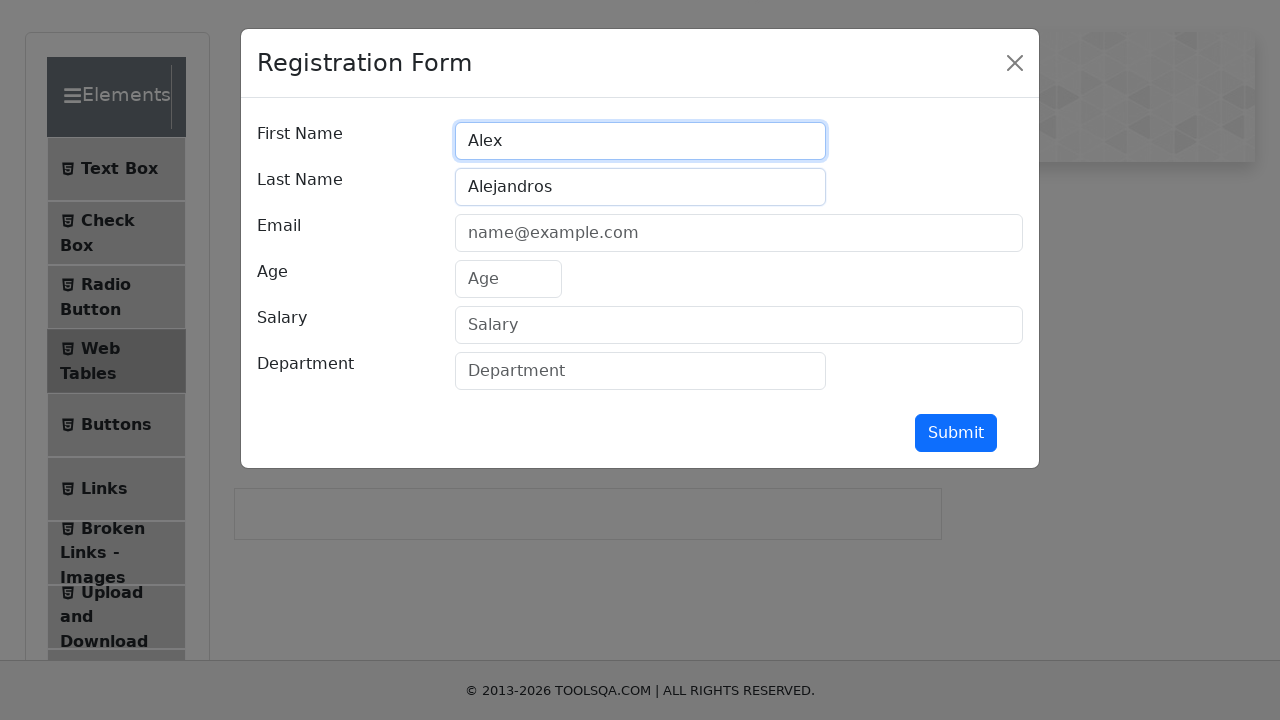

Filled email field with 'exemple@exemple.com' on #userEmail
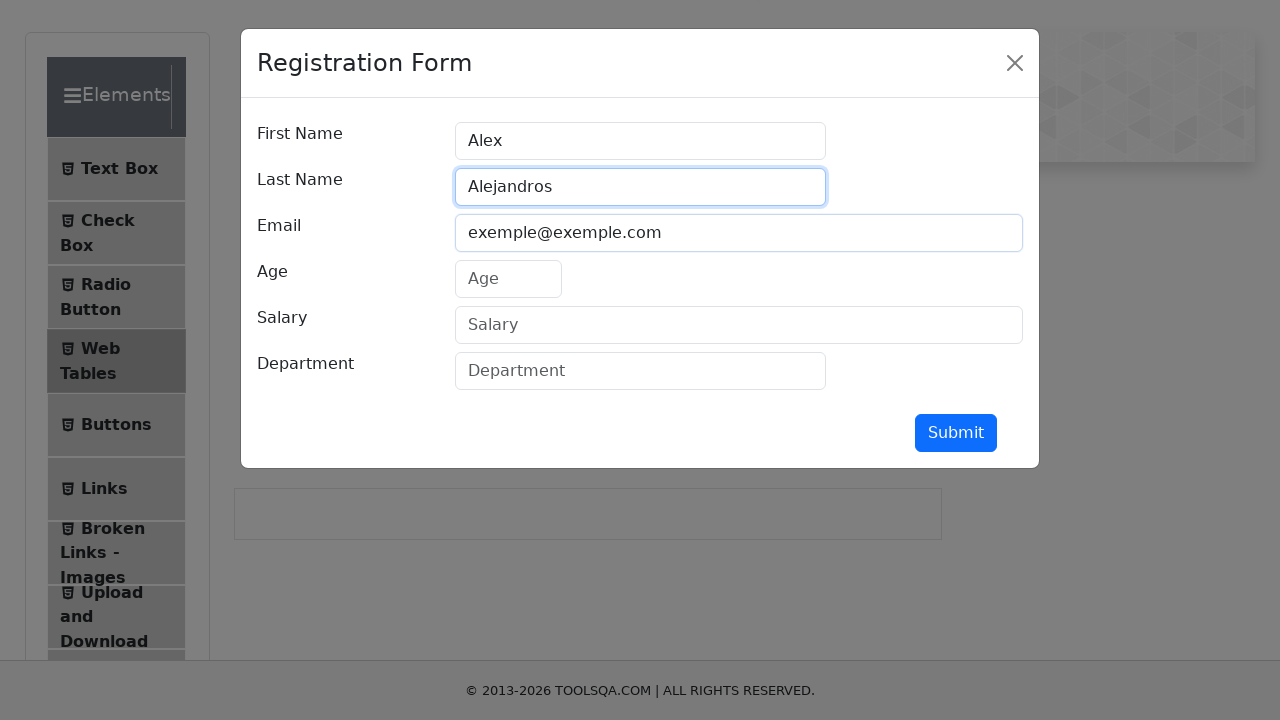

Filled age field with '30' on #age
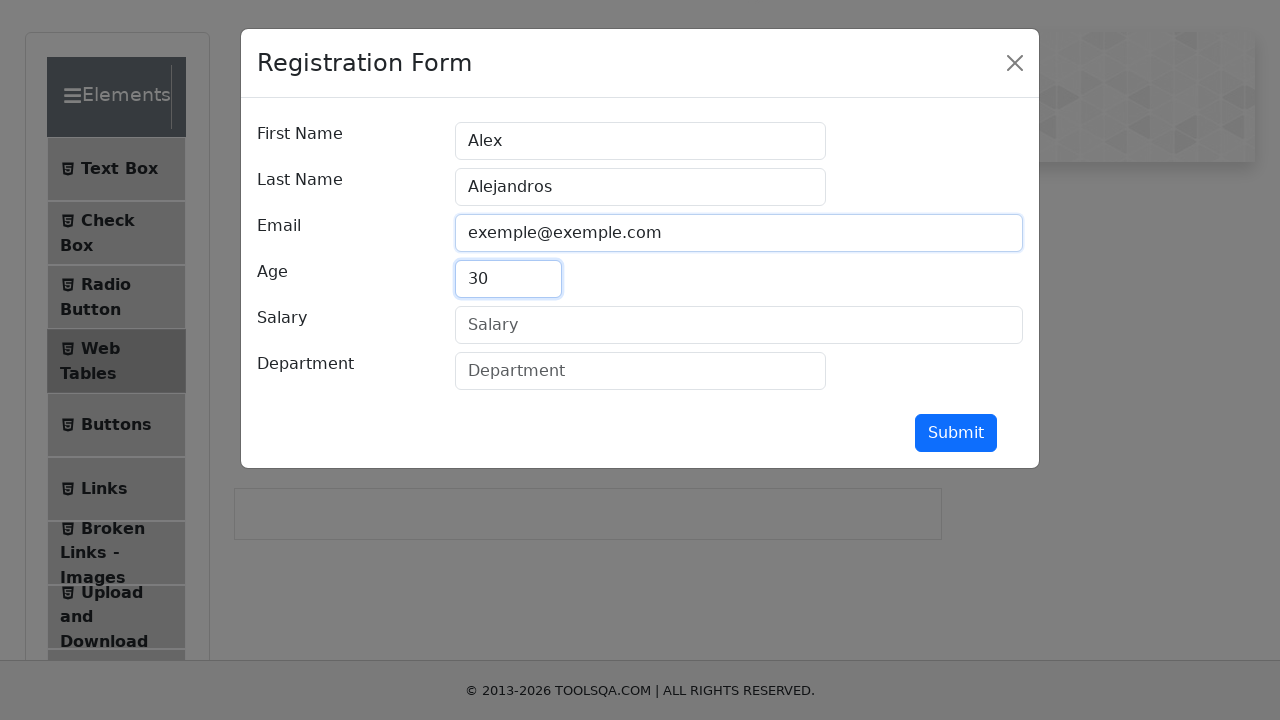

Filled salary field with '300000' on #salary
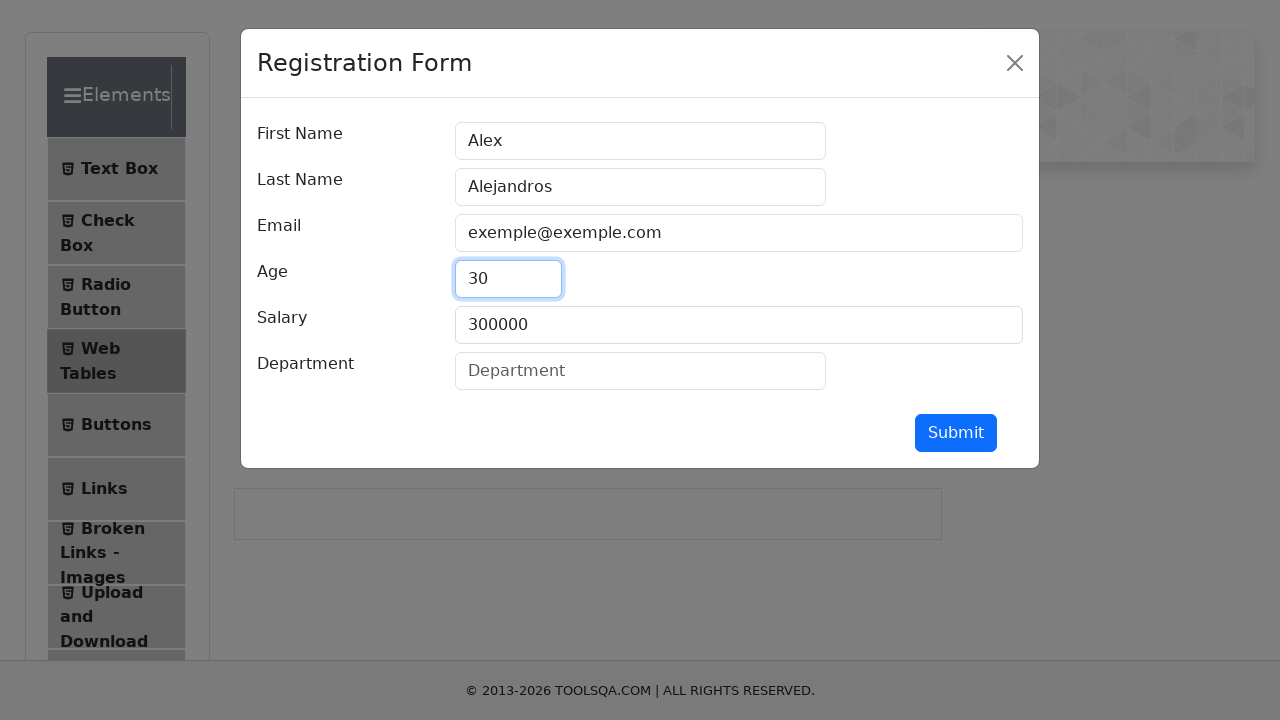

Filled department field with 'ShaormaTester' on #department
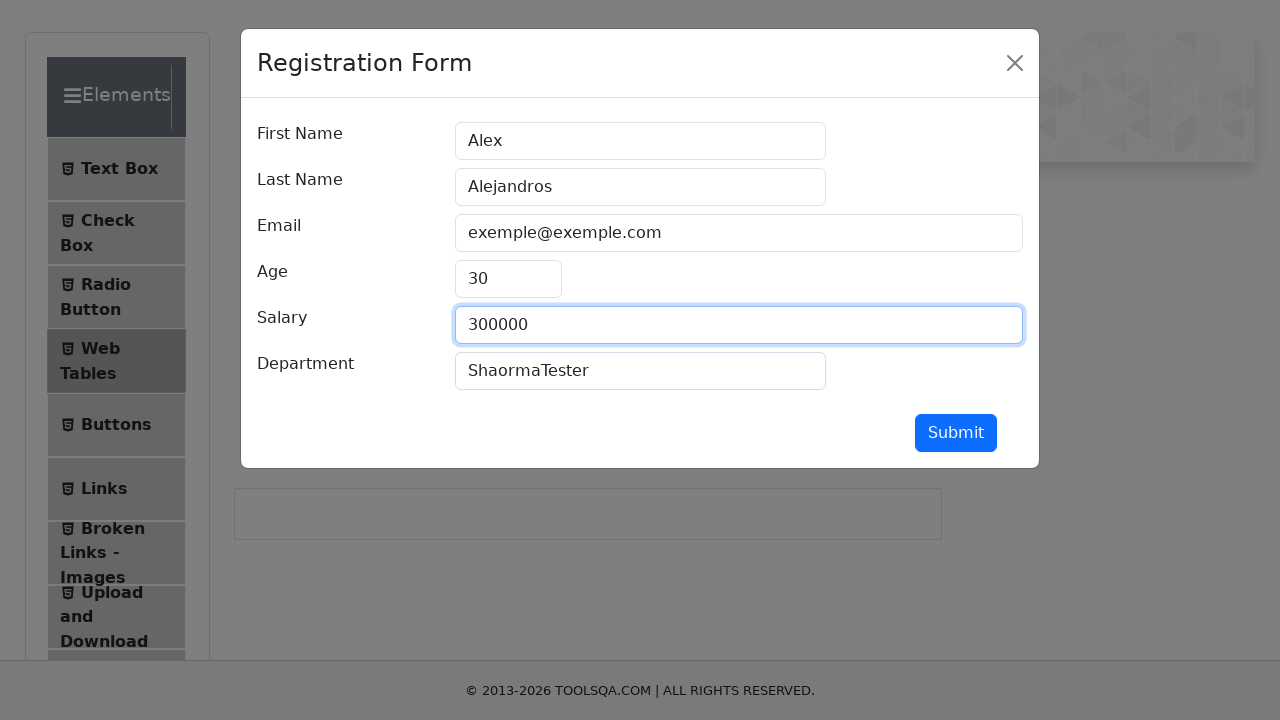

Submitted the new record form at (956, 433) on #submit
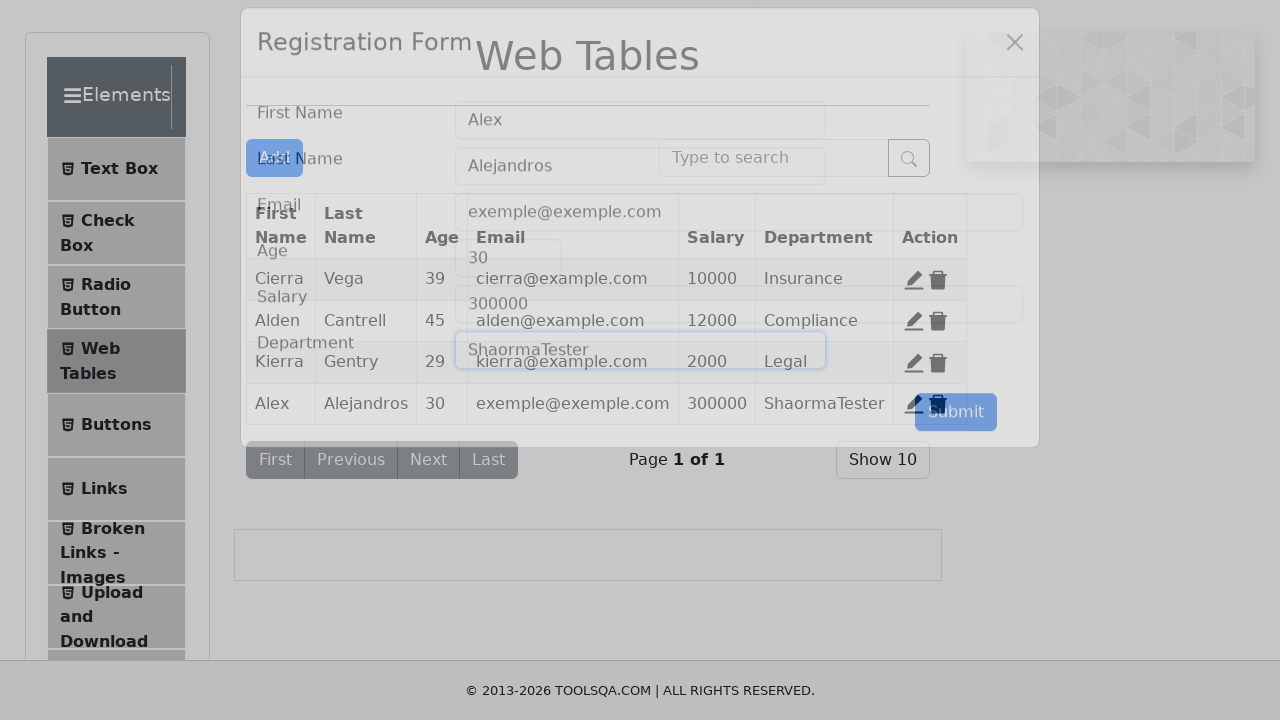

Clicked edit button for record 4 at (914, 404) on #edit-record-4
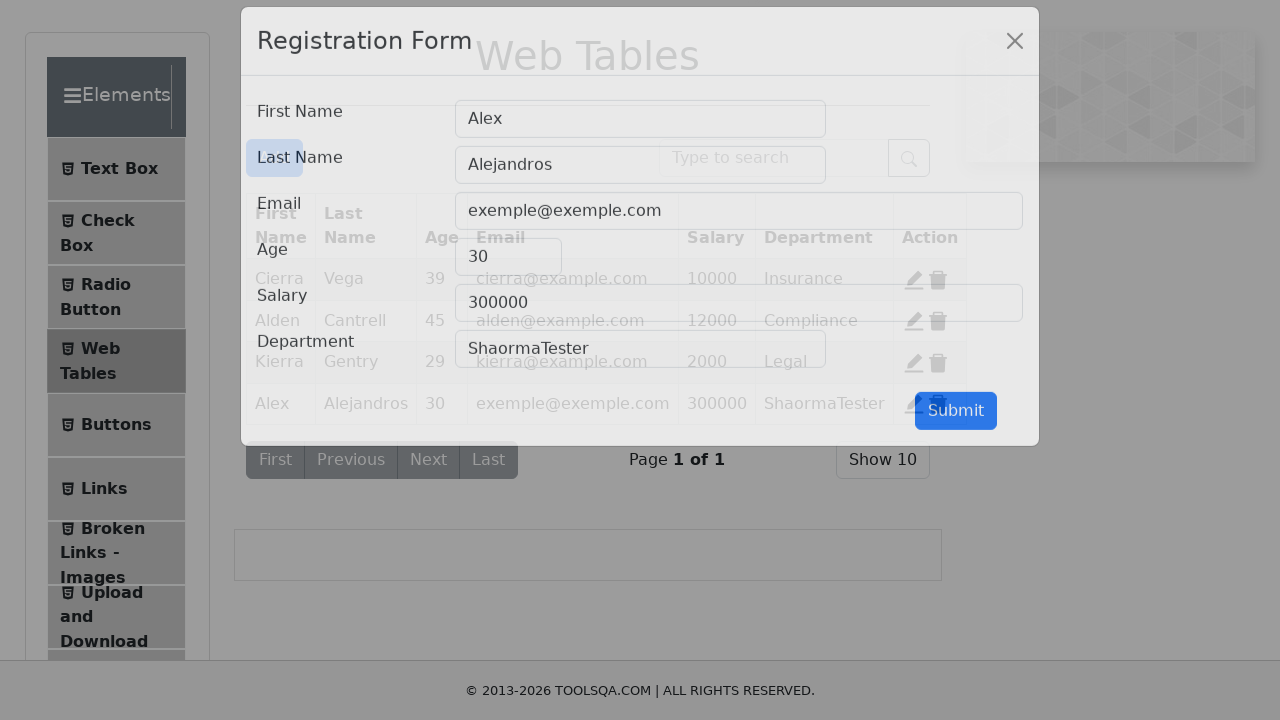

Cleared department field on #department
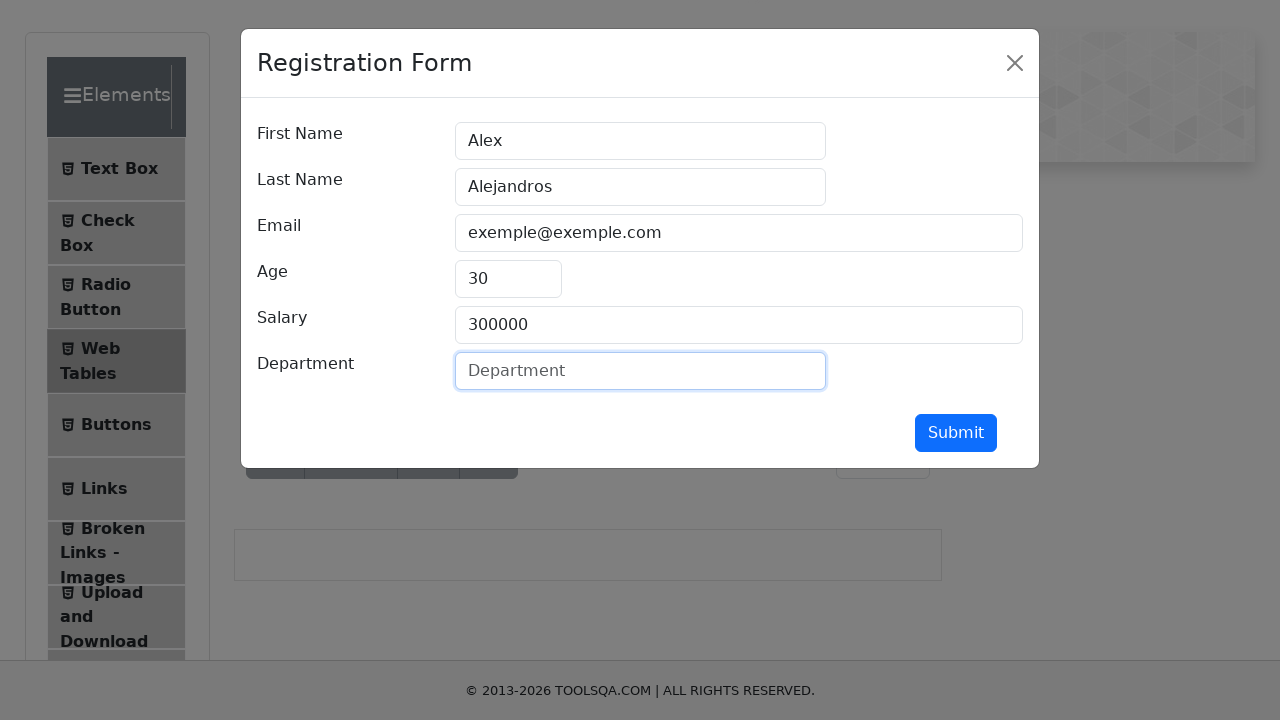

Updated department field with 'Dania Tester' on #department
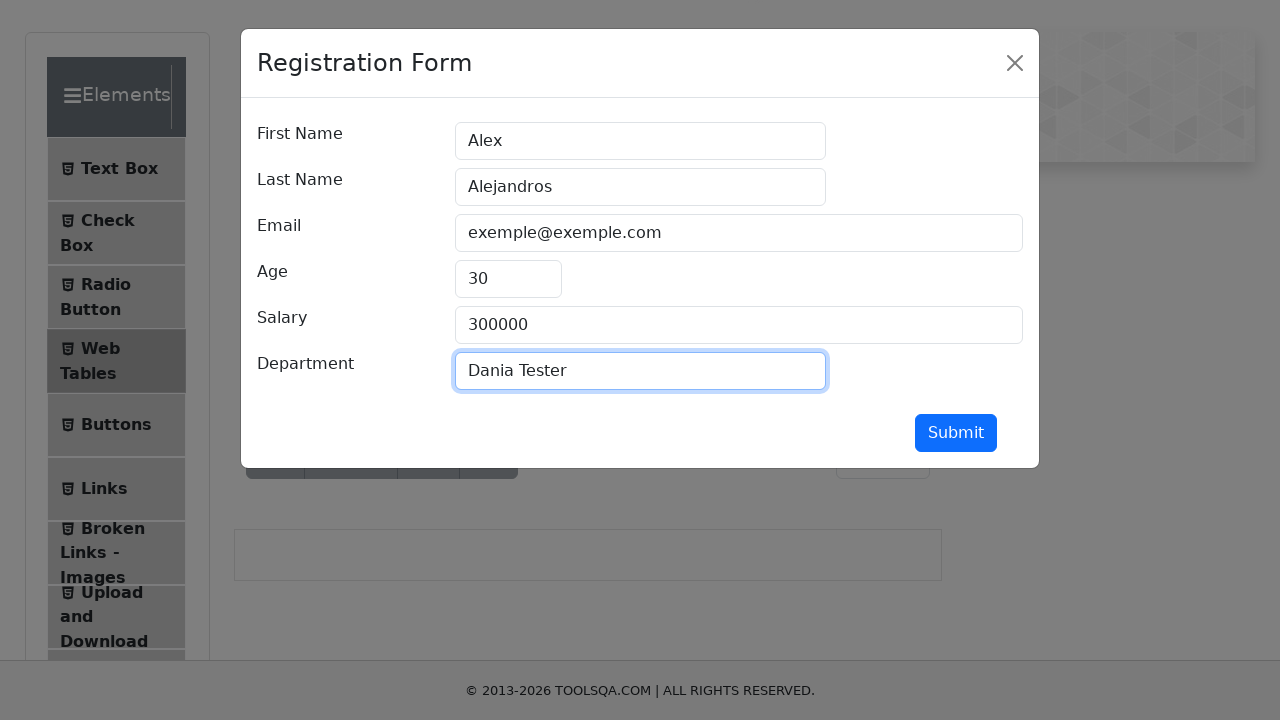

Submitted the edited record at (956, 433) on #submit
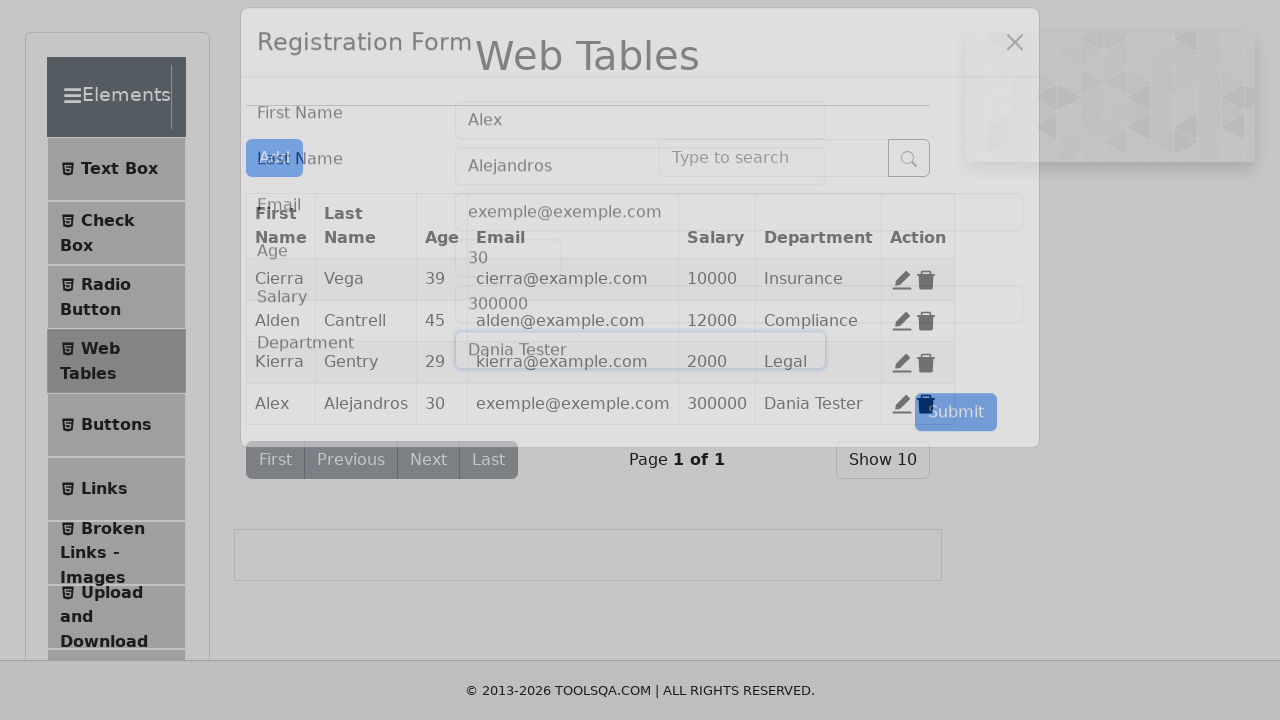

Clicked delete button for record 4 at (926, 404) on #delete-record-4
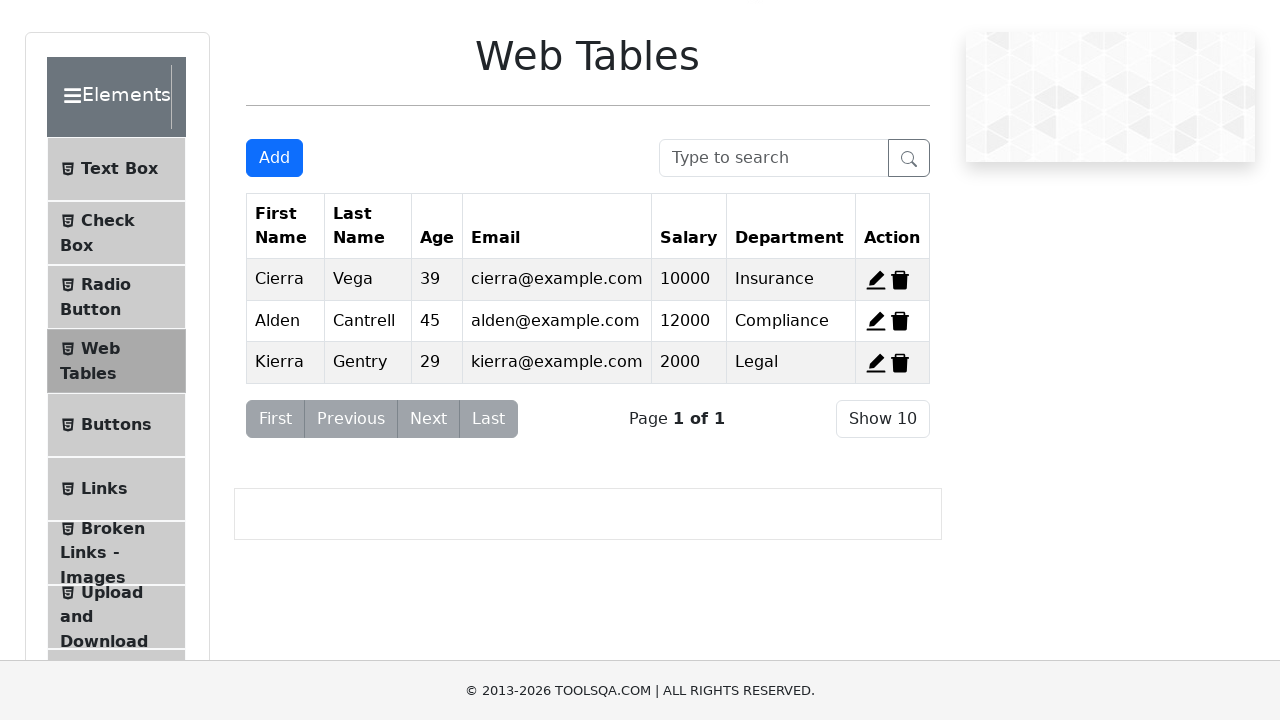

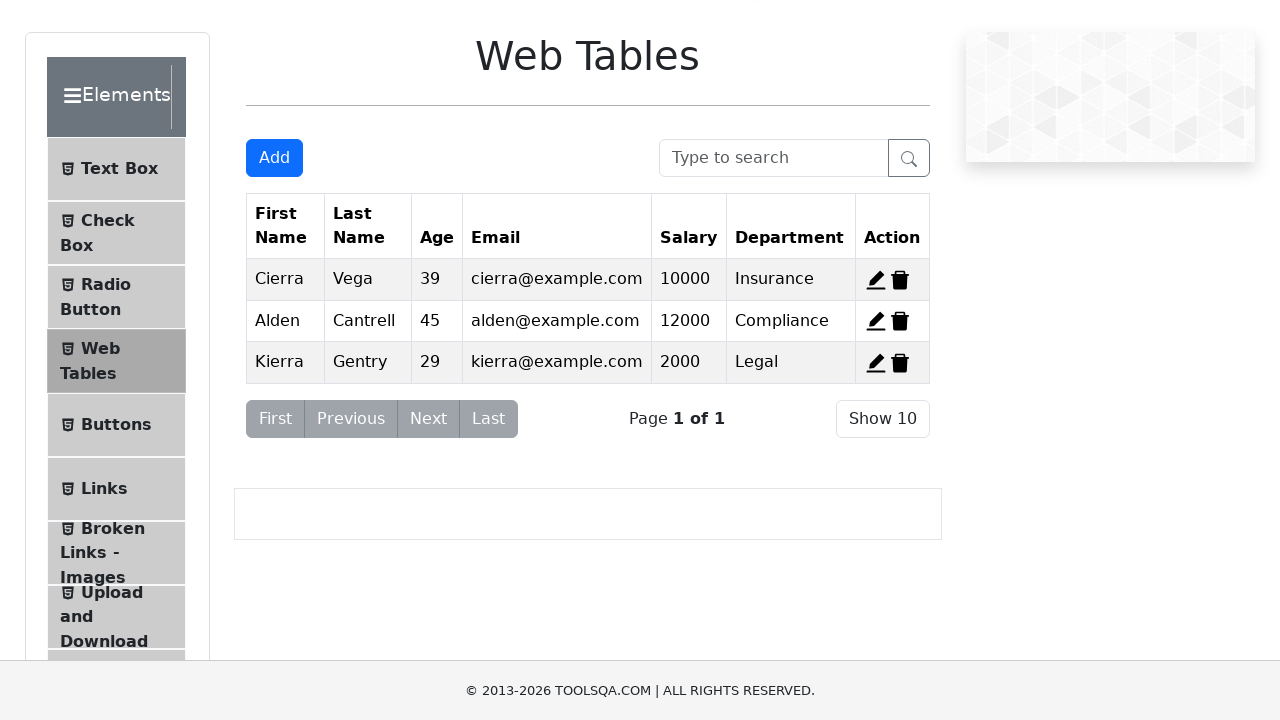